Navigates to Jio website and retrieves the page title to verify the page loaded correctly

Starting URL: https://jio.com

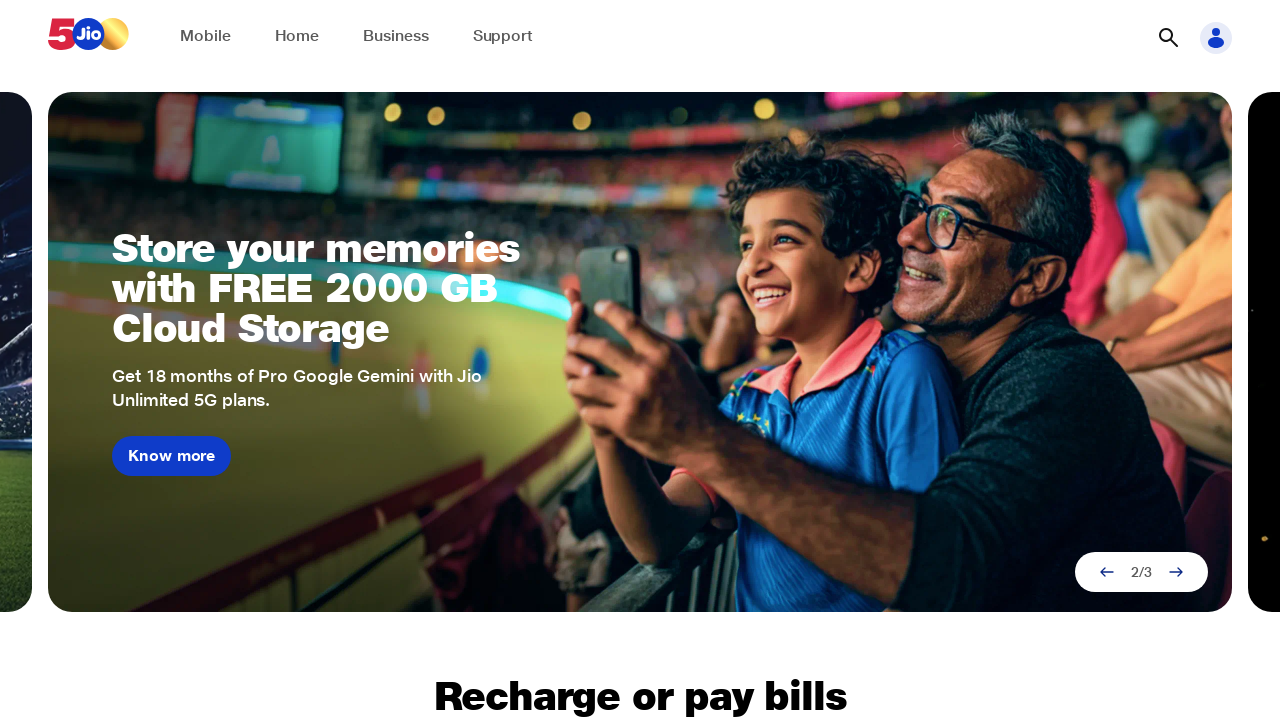

Navigated to https://jio.com
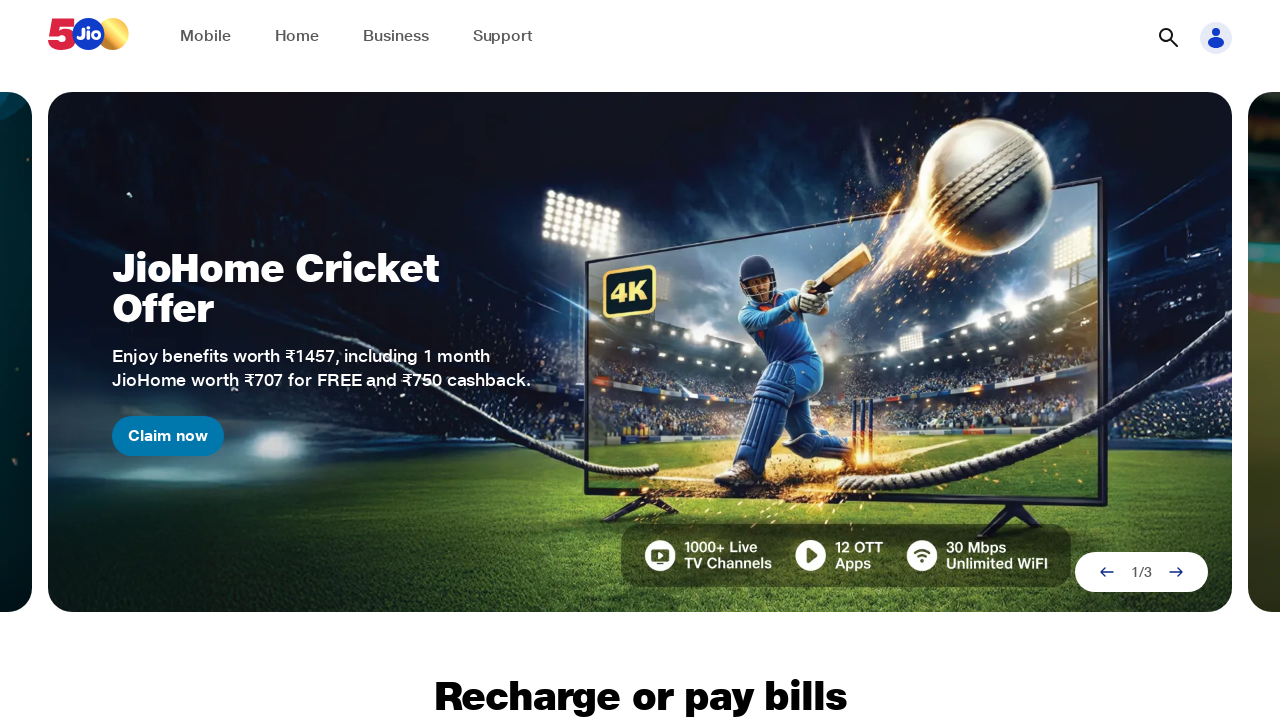

Page DOM content loaded
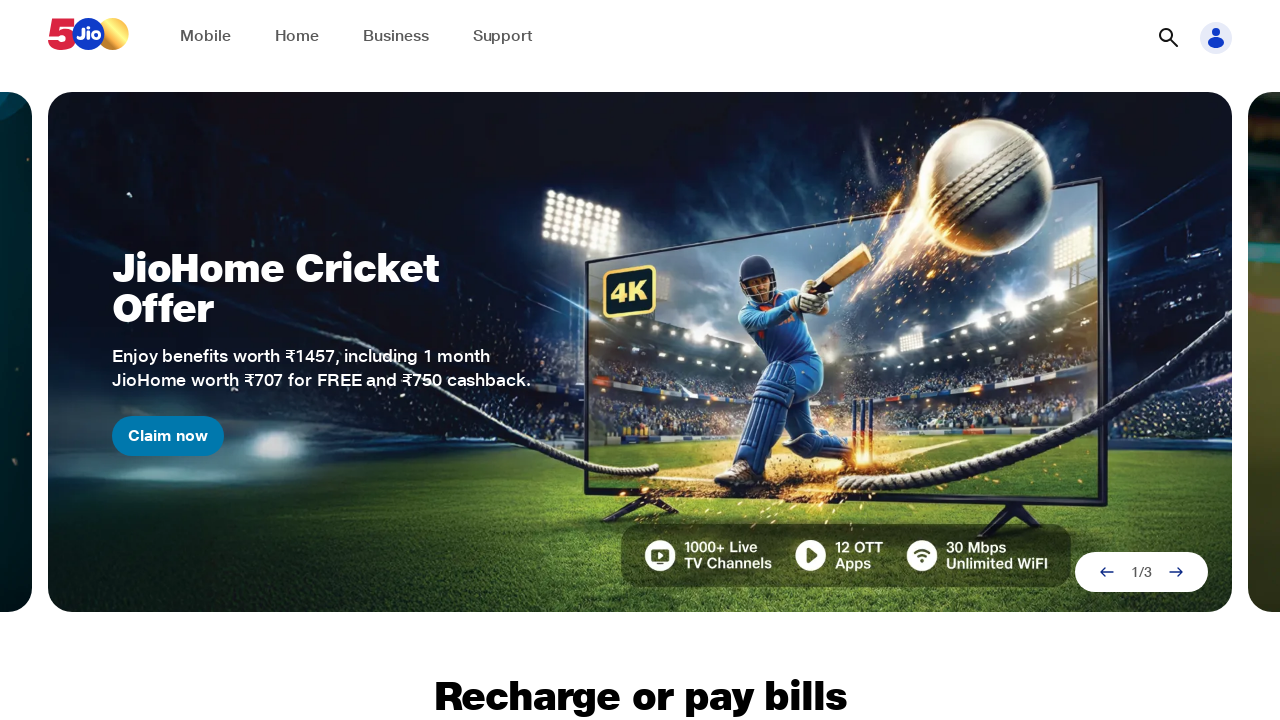

Retrieved page title: Home | Best Prepaid, Postpaid Plans, WiFi Connection & Mobile Apps | Jio
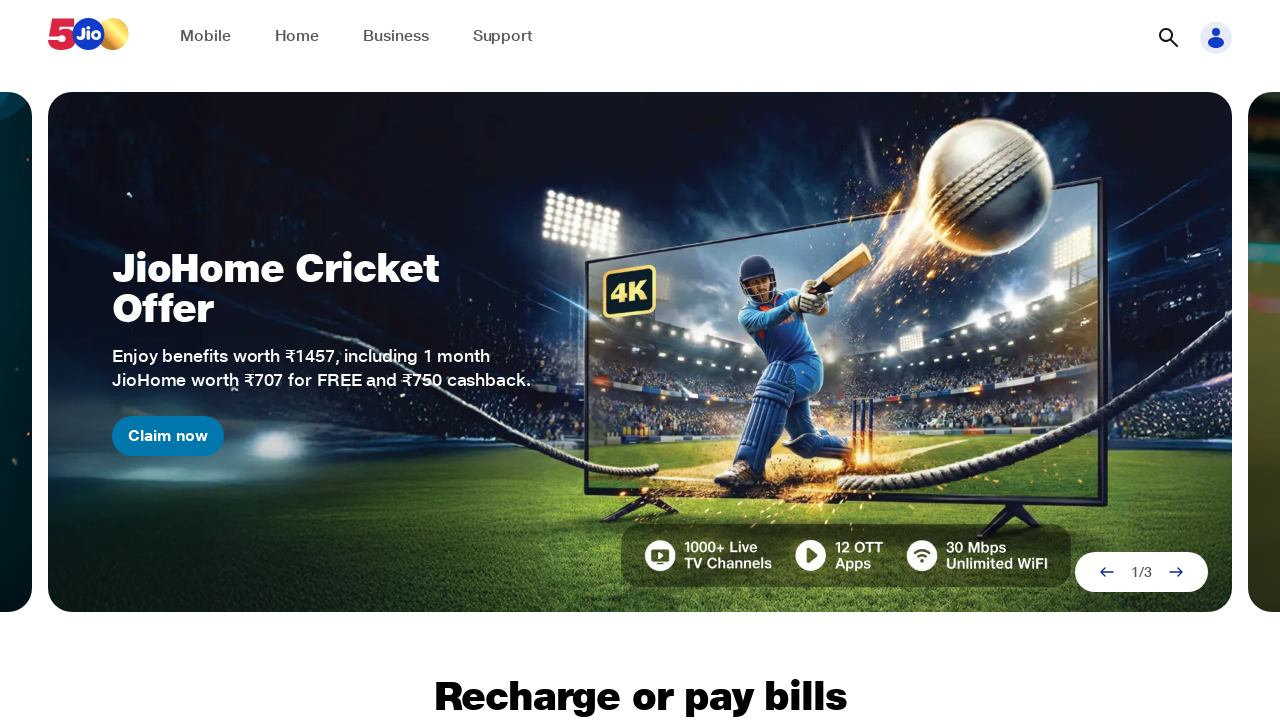

Printed page title to console
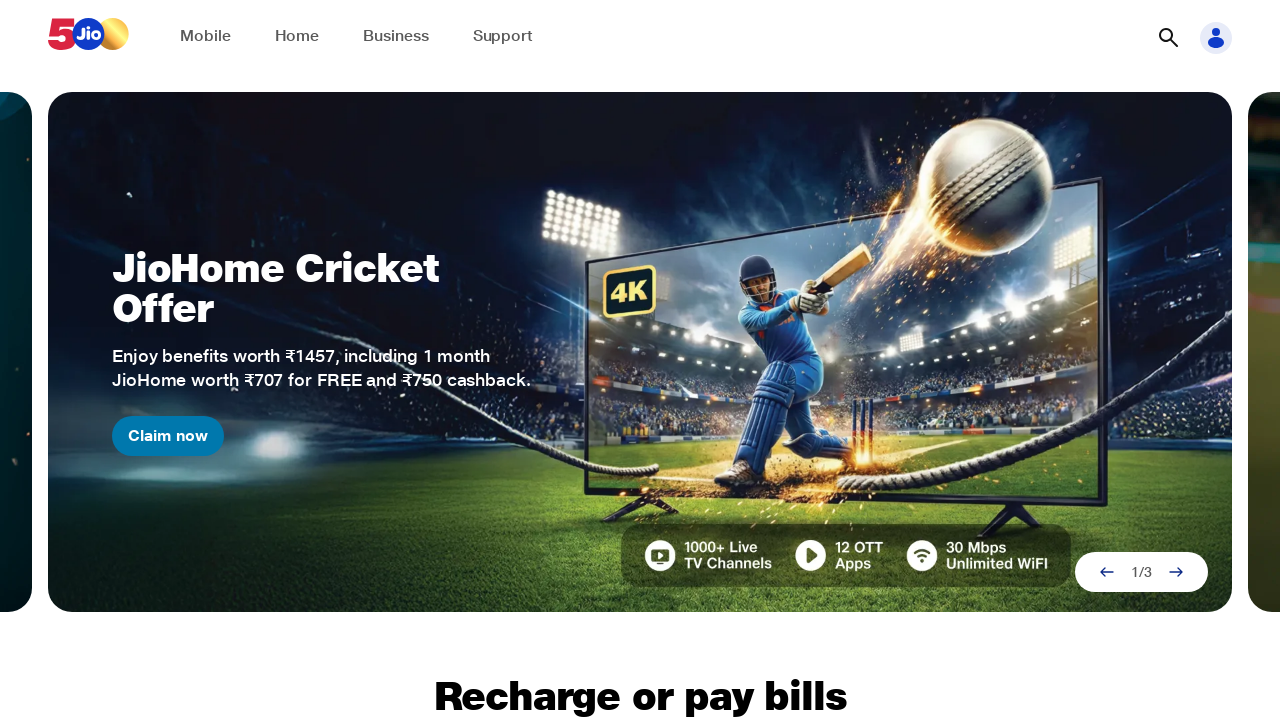

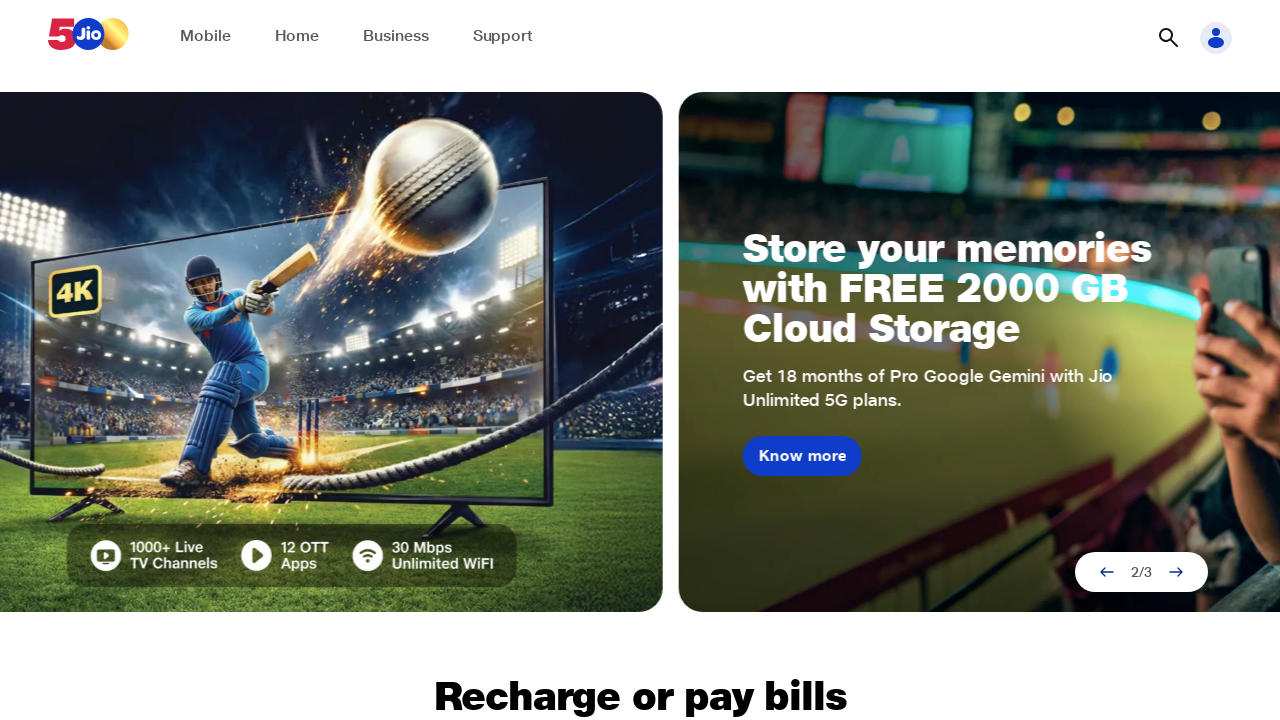